Tests Python.org search functionality by searching for "pycon" and verifying results are found

Starting URL: http://www.python.org

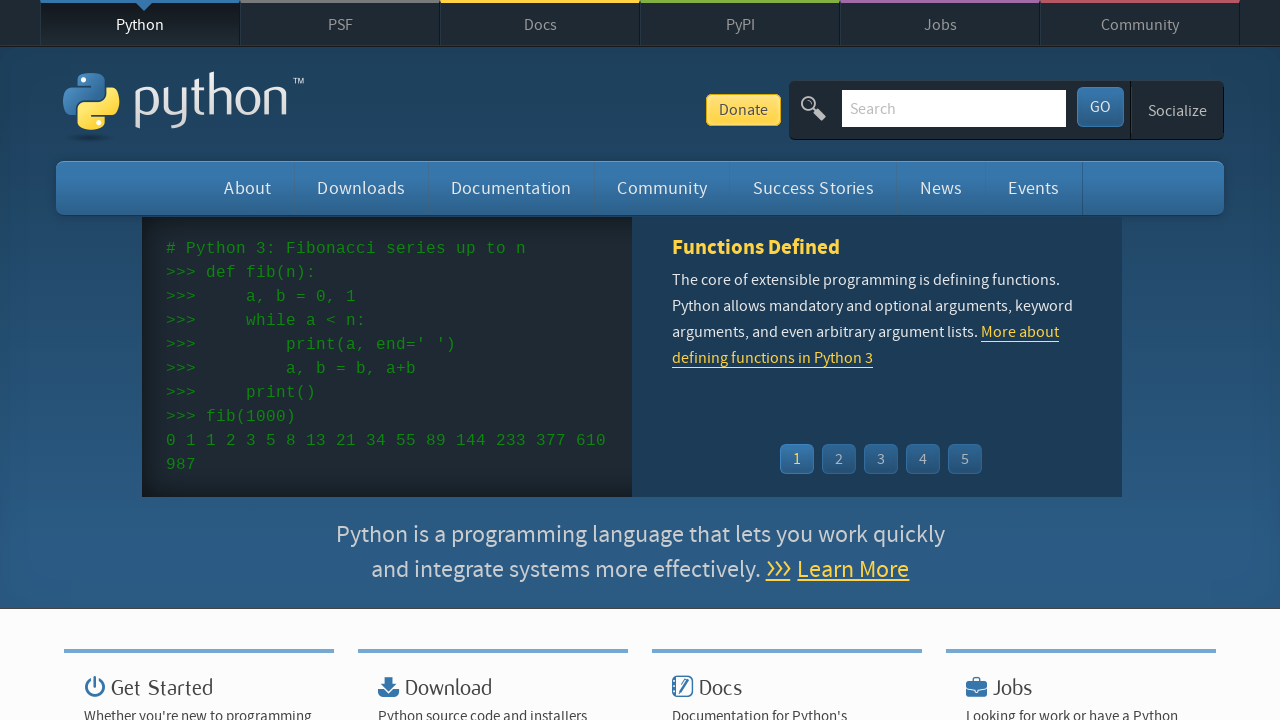

Verified page title contains 'Python'
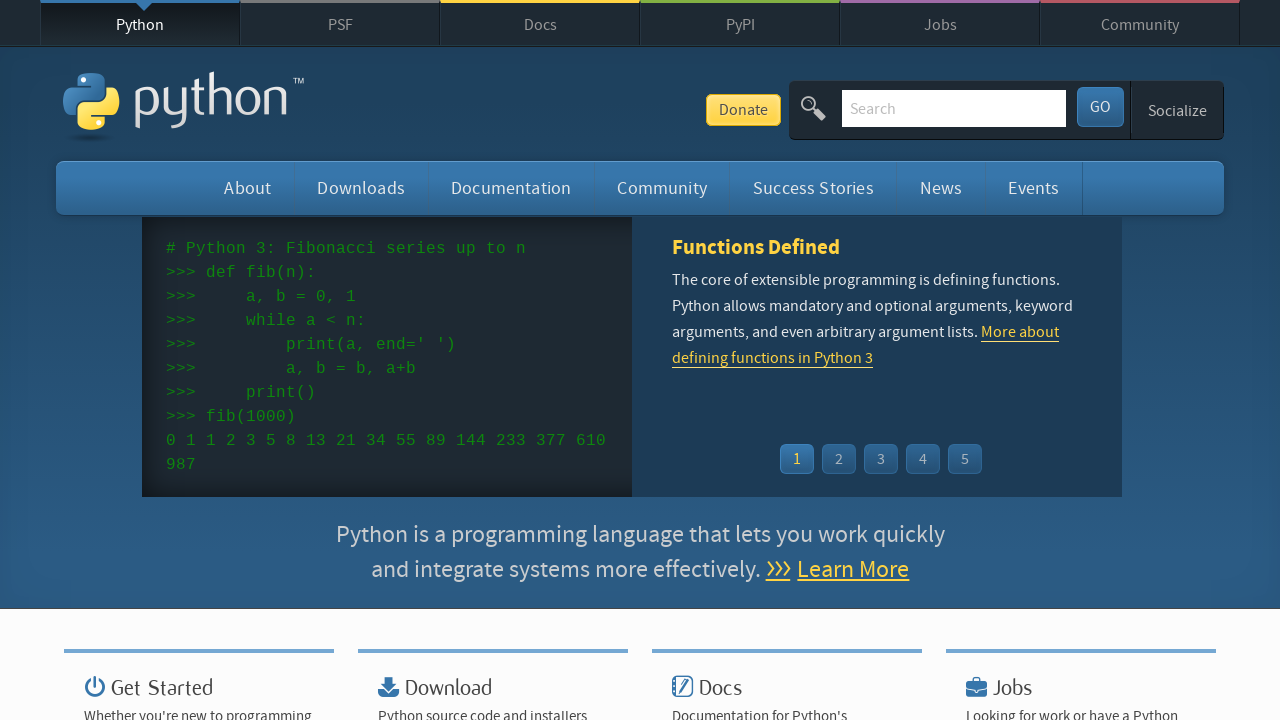

Filled search box with 'pycon' on input[name='q']
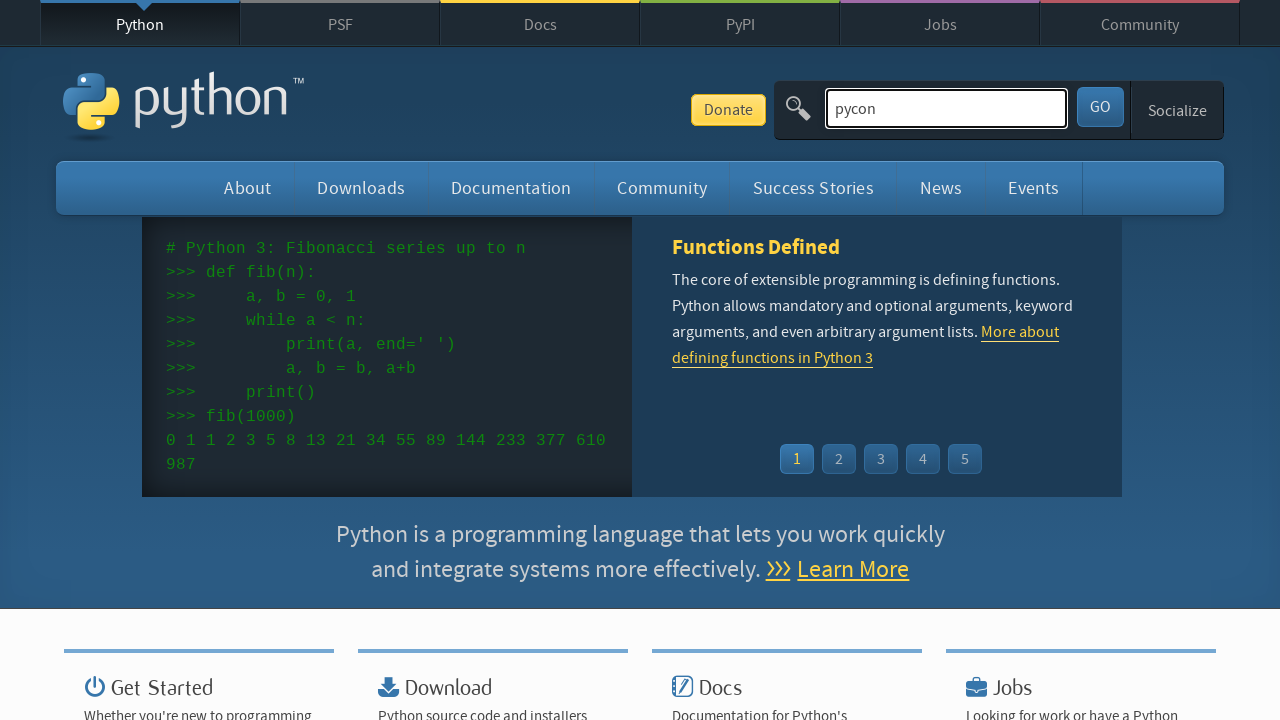

Pressed Enter to submit search query on input[name='q']
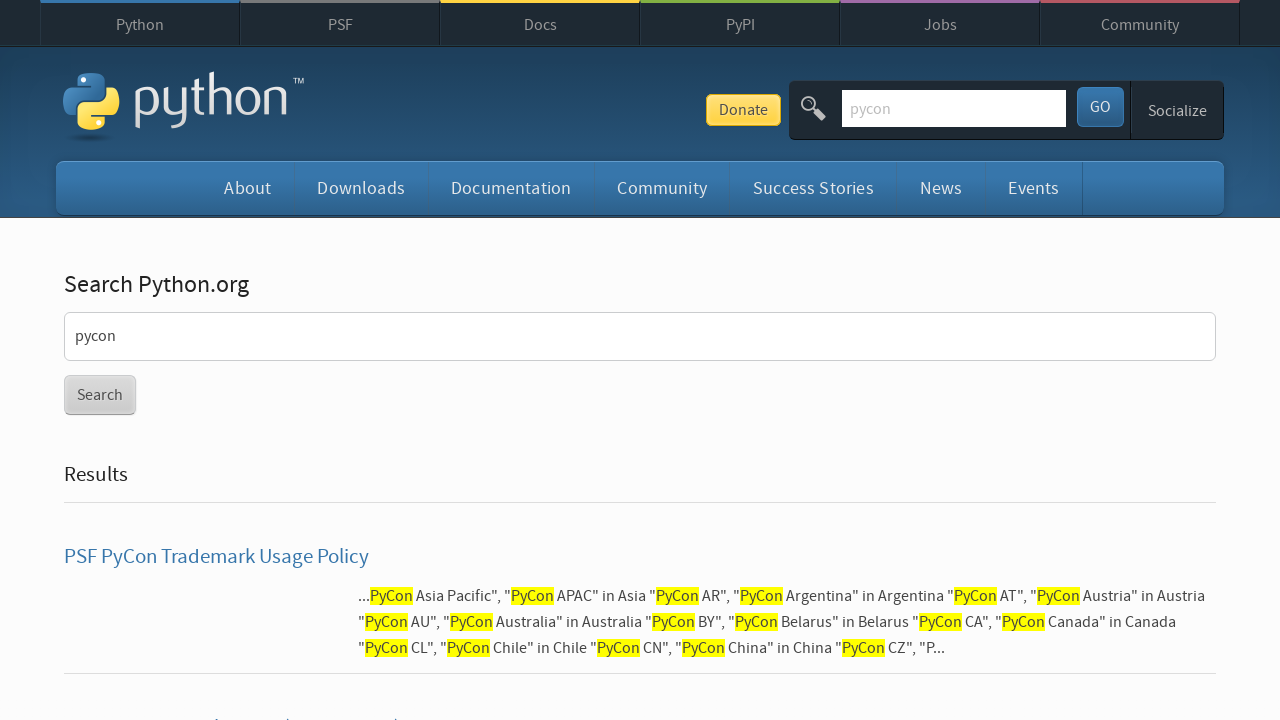

Waited for network to be idle after search submission
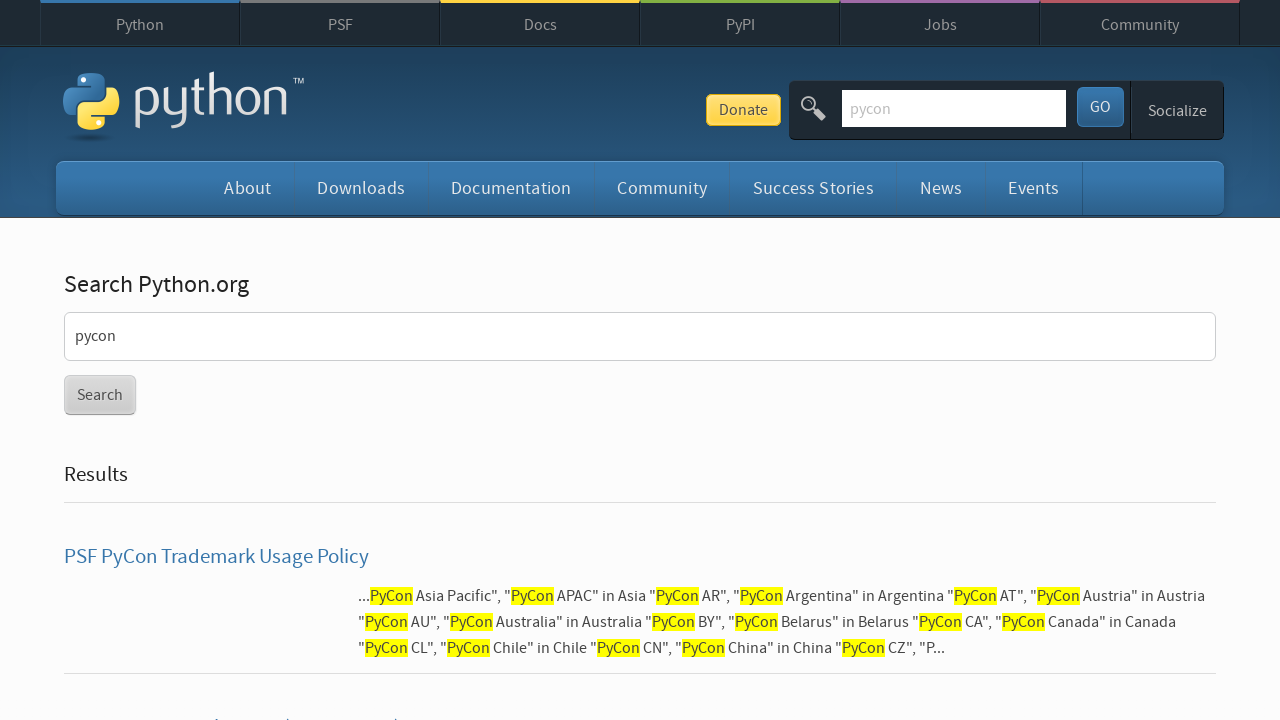

Verified search results were found (no 'No results found' message)
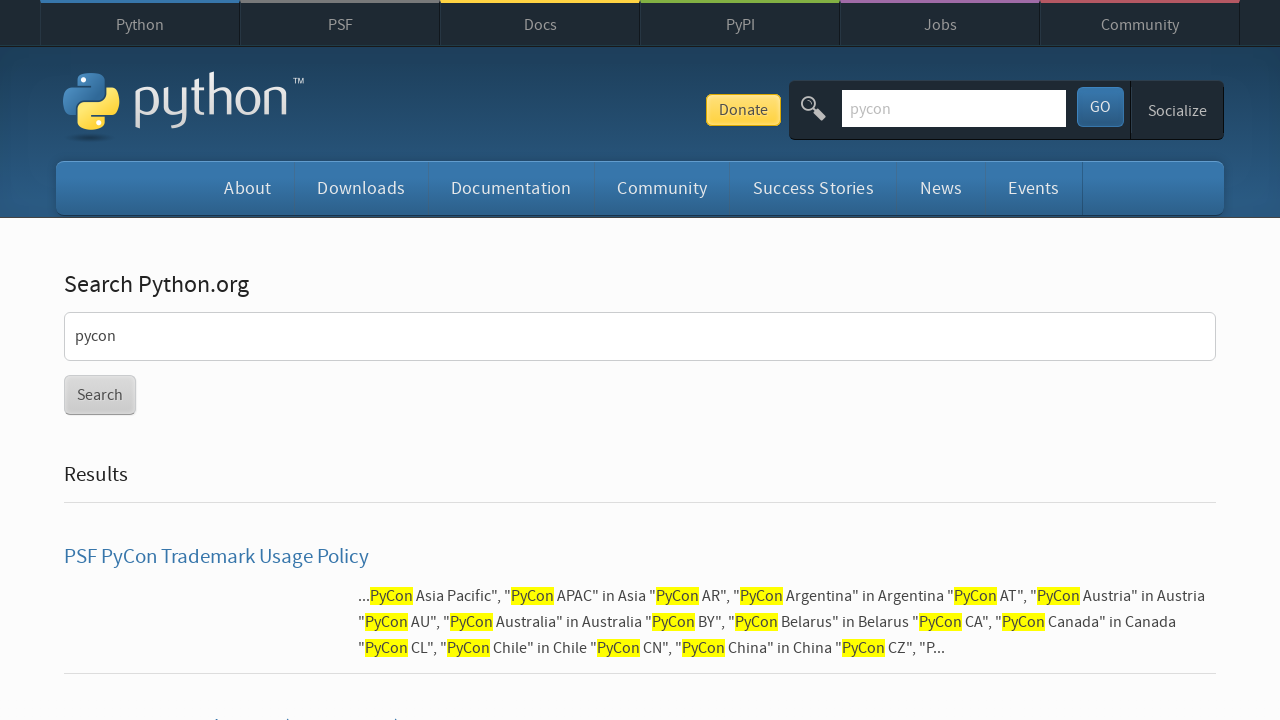

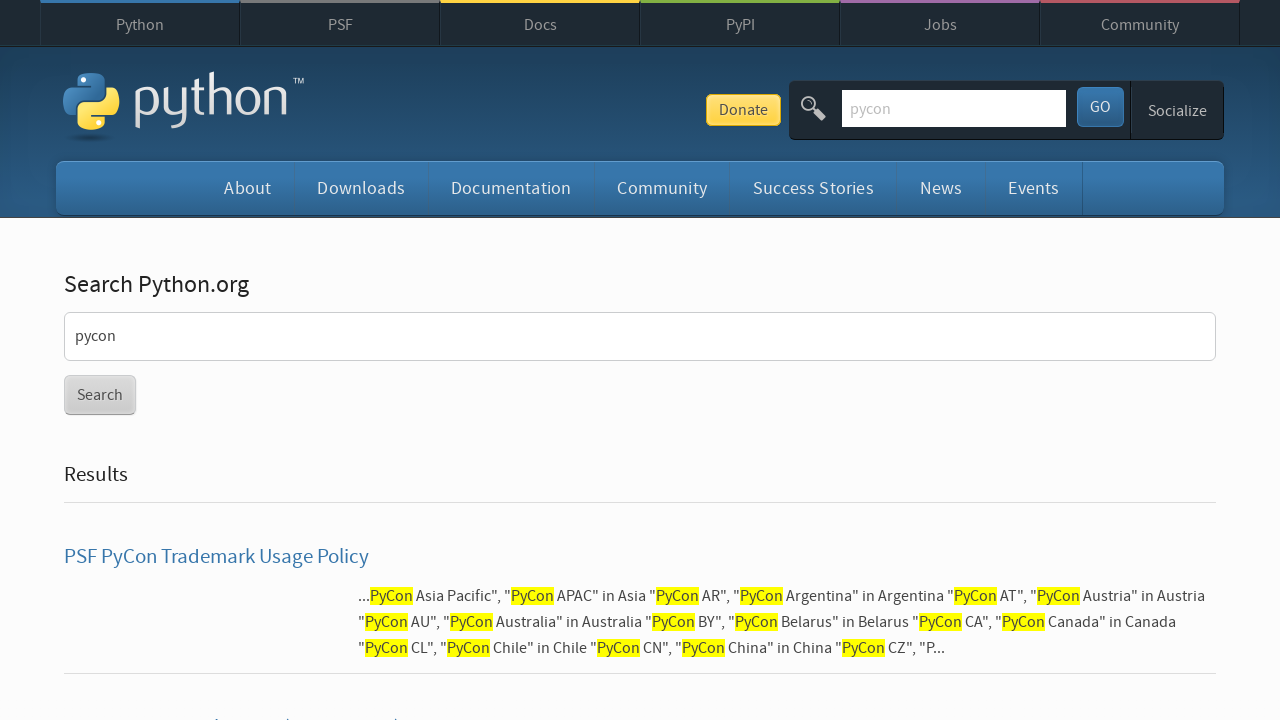